Tests drag and drop functionality on jQuery UI demo page by dragging an element and dropping it onto a target area

Starting URL: https://jqueryui.com/droppable/

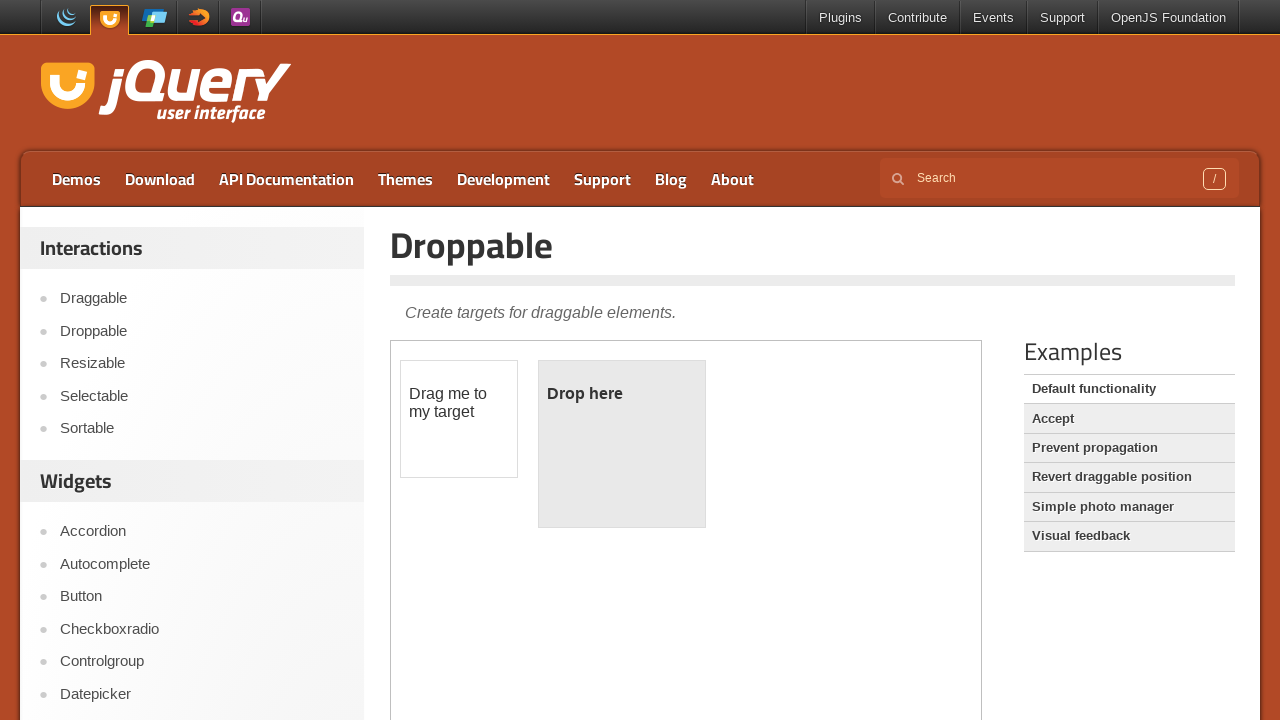

Waited for draggable element in iframe to load
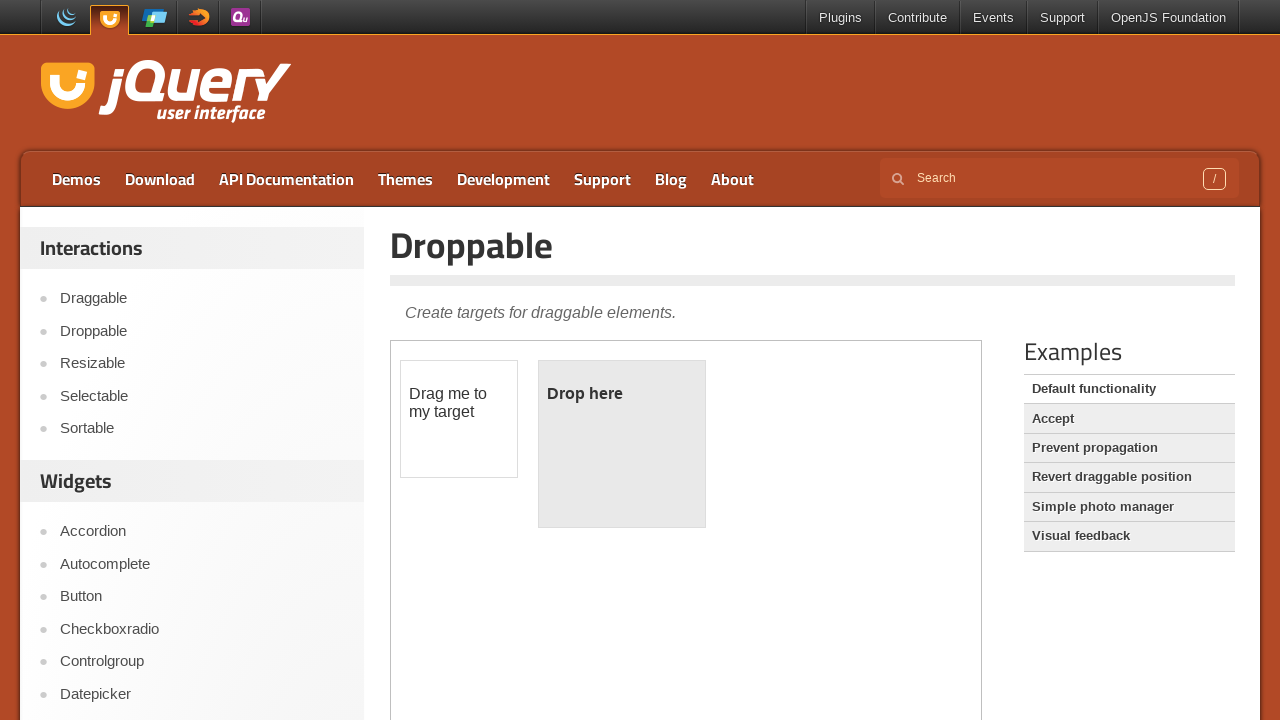

Selected the demo iframe (index 1)
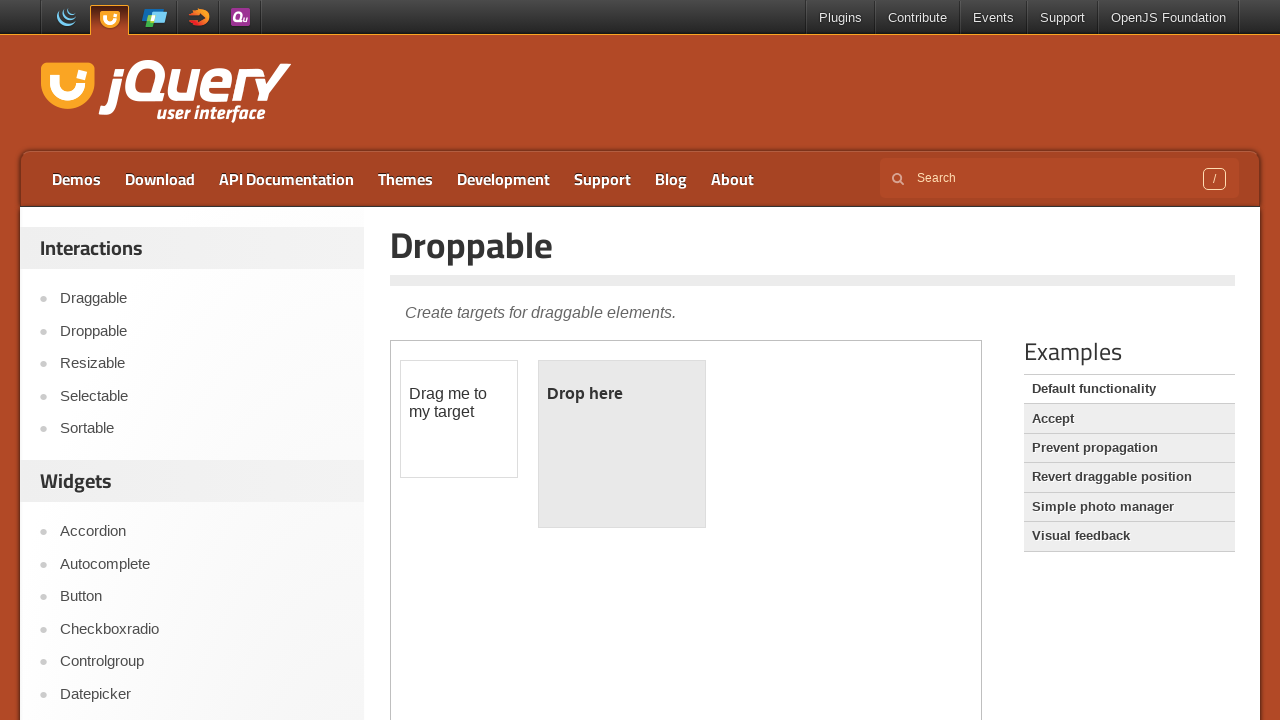

Located the draggable element (#draggable)
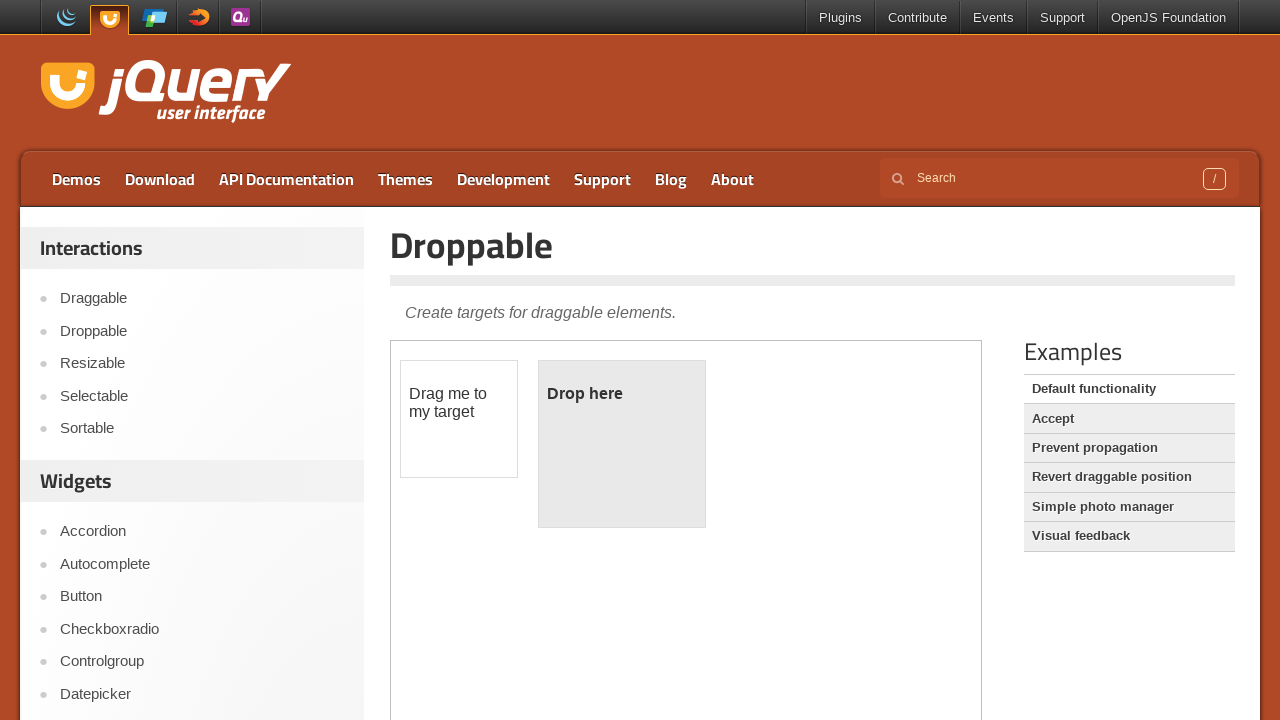

Located the droppable target element (#droppable)
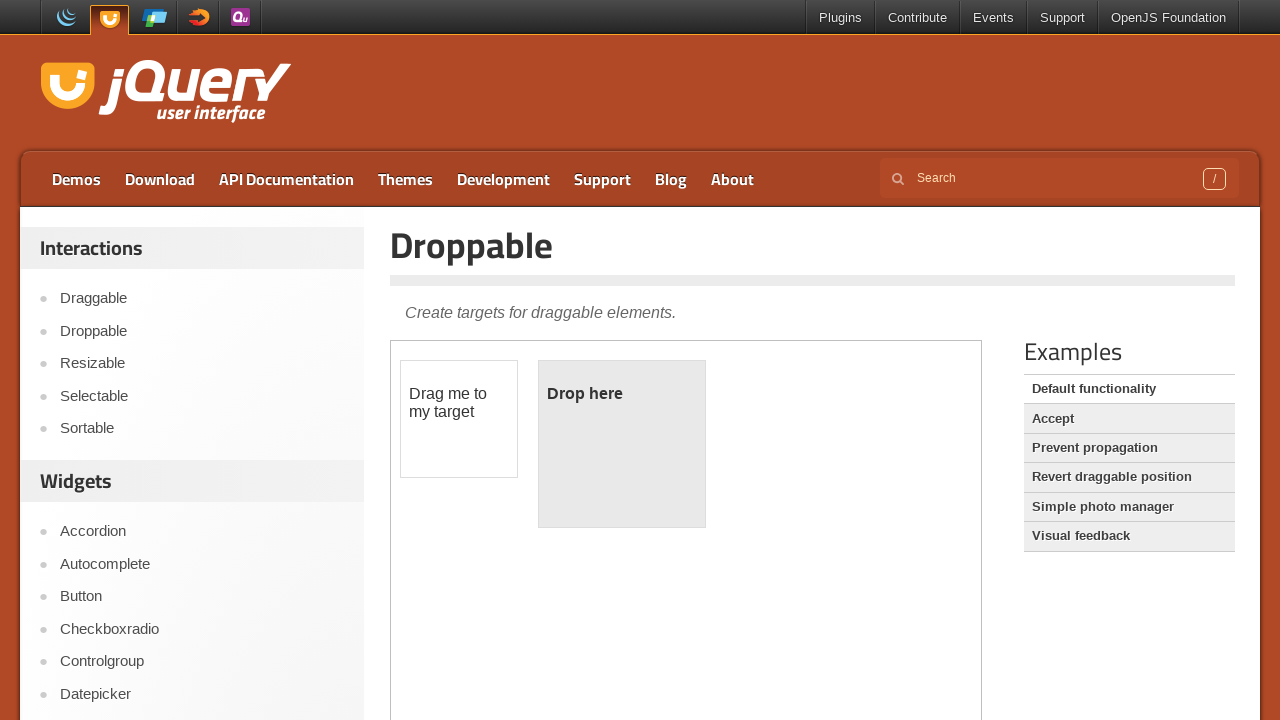

Dragged the draggable element and dropped it onto the droppable target at (622, 444)
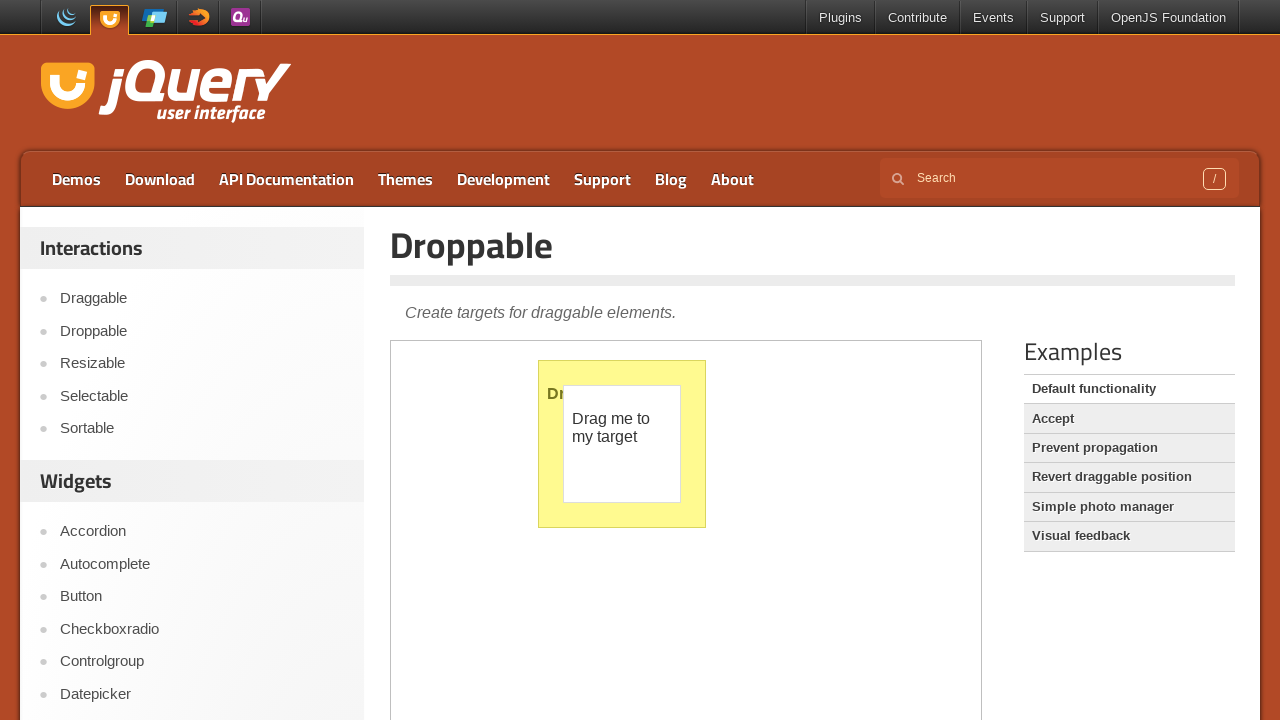

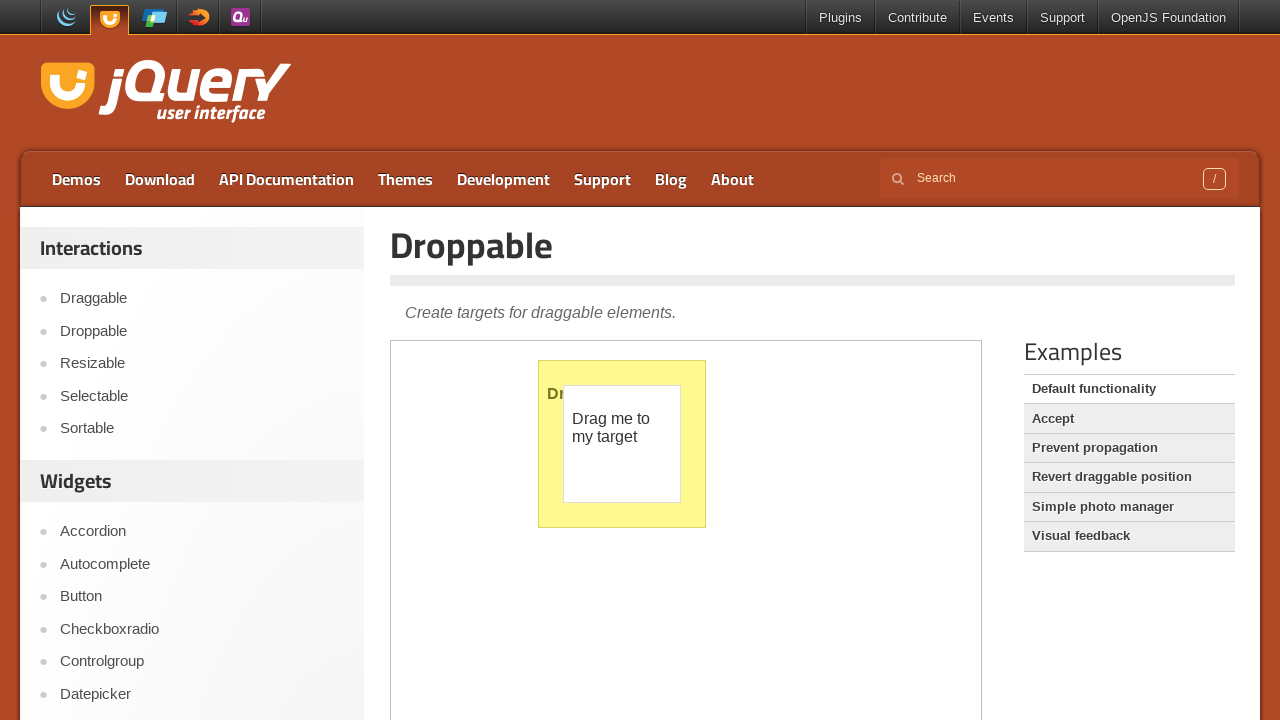